Tests checkbox selection and passenger count dropdown functionality on a travel booking form by selecting senior citizen checkbox and increasing adult passenger count to 5

Starting URL: https://rahulshettyacademy.com/dropdownsPractise/

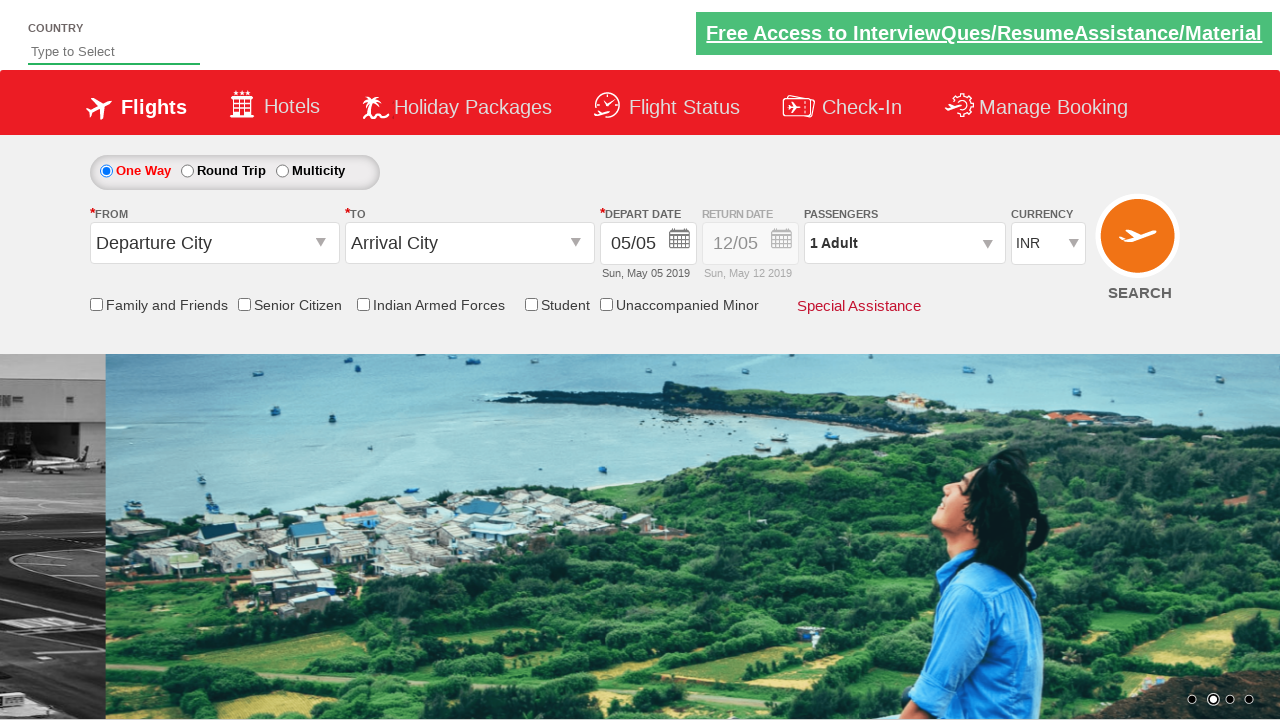

Verified Senior Citizen checkbox is initially unselected
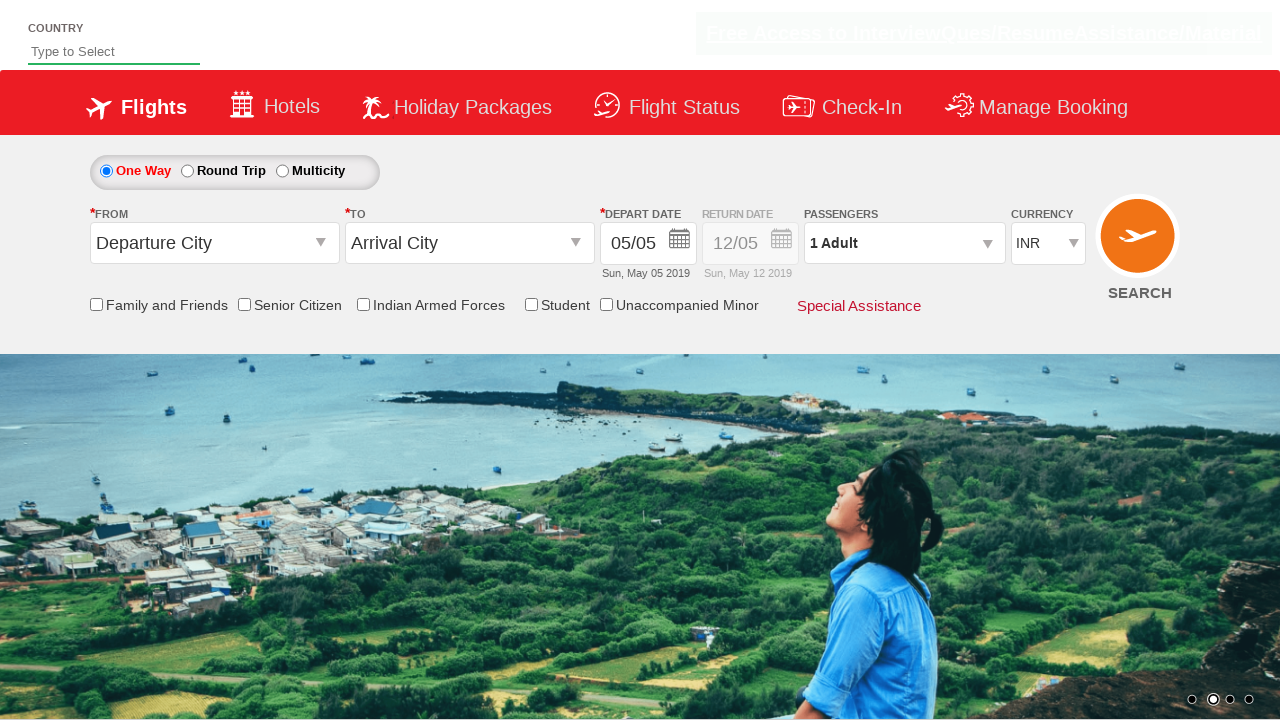

Clicked Senior Citizen checkbox at (244, 304) on input[id*='SeniorCitizenDiscount']
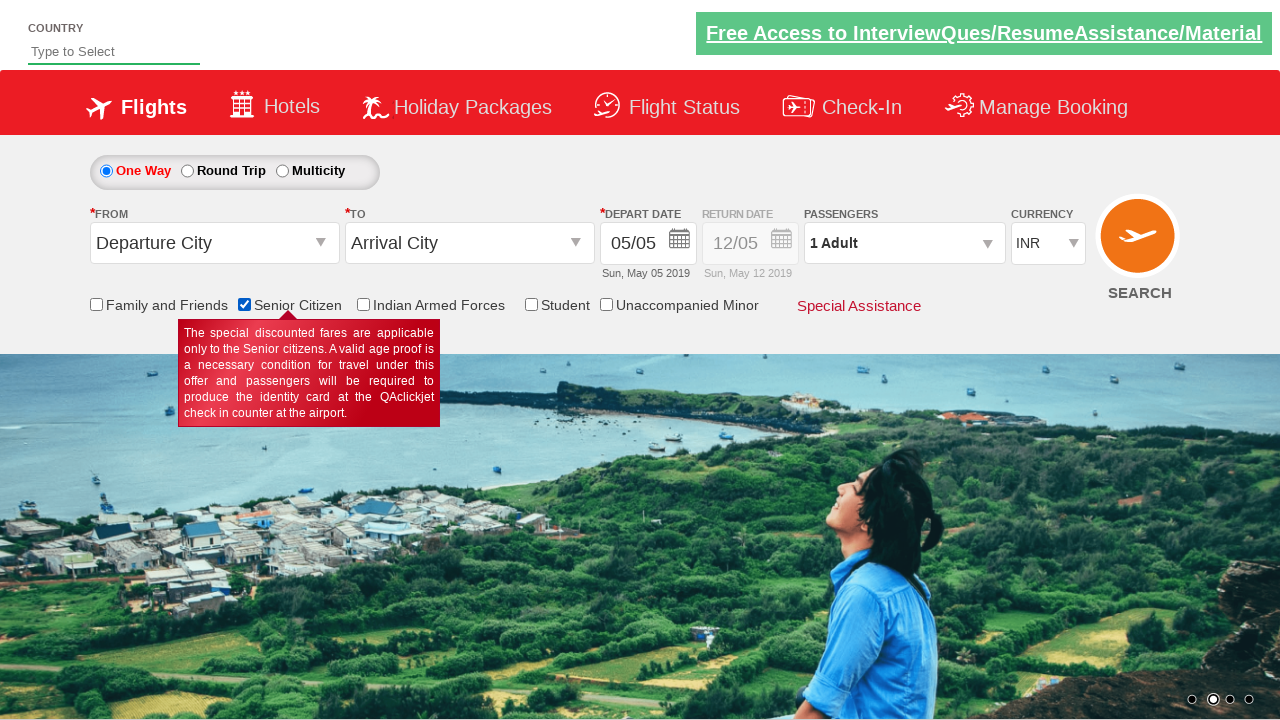

Verified Senior Citizen checkbox is now selected
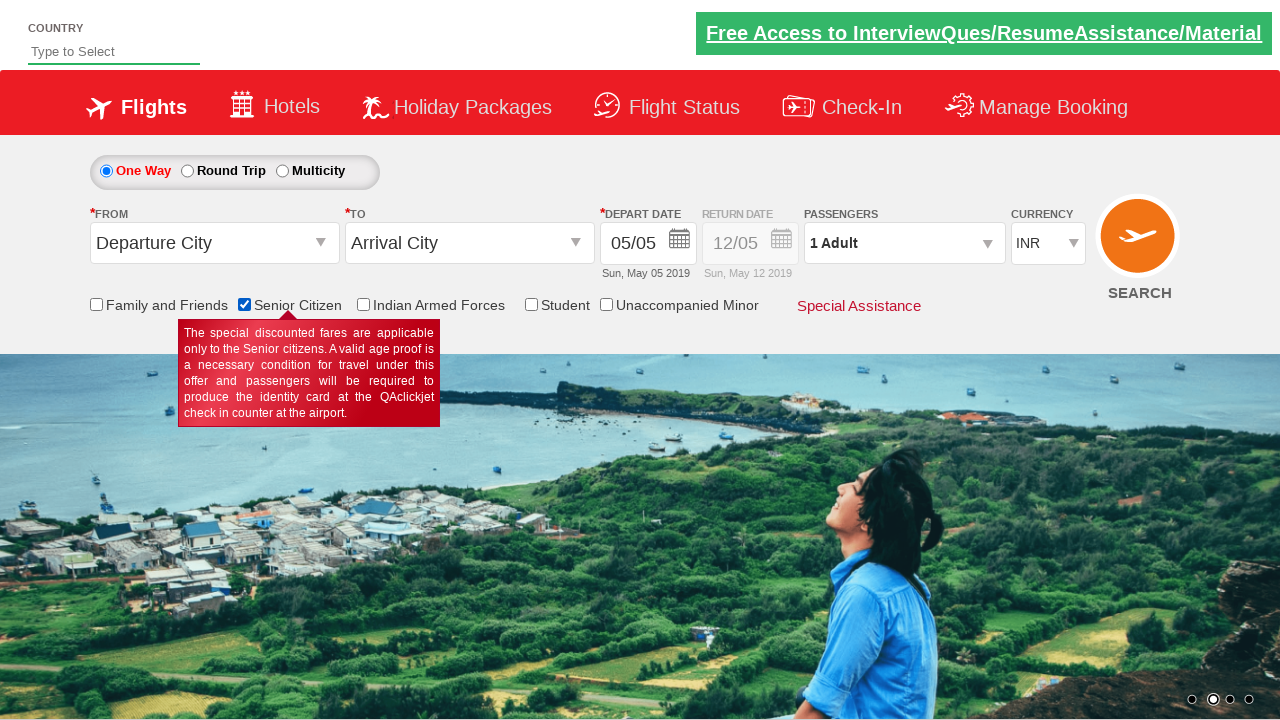

Clicked passenger info dropdown to open it at (904, 243) on #divpaxinfo
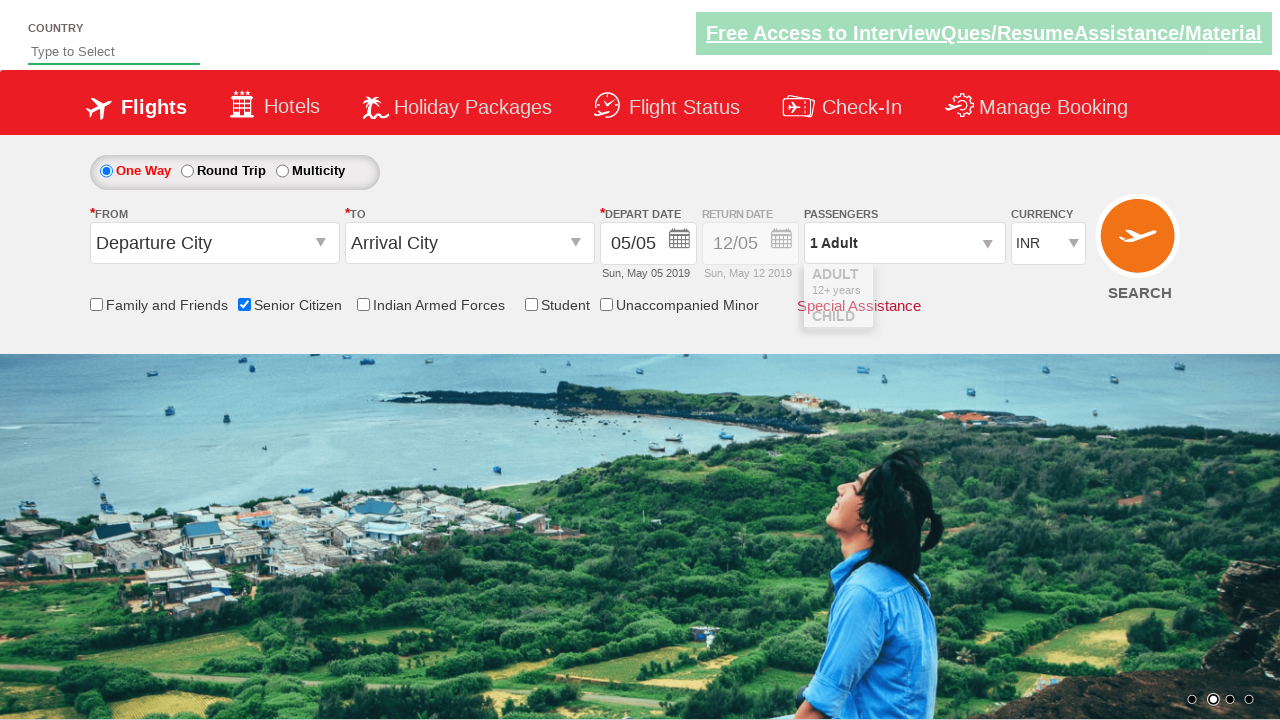

Waited for dropdown to fully open
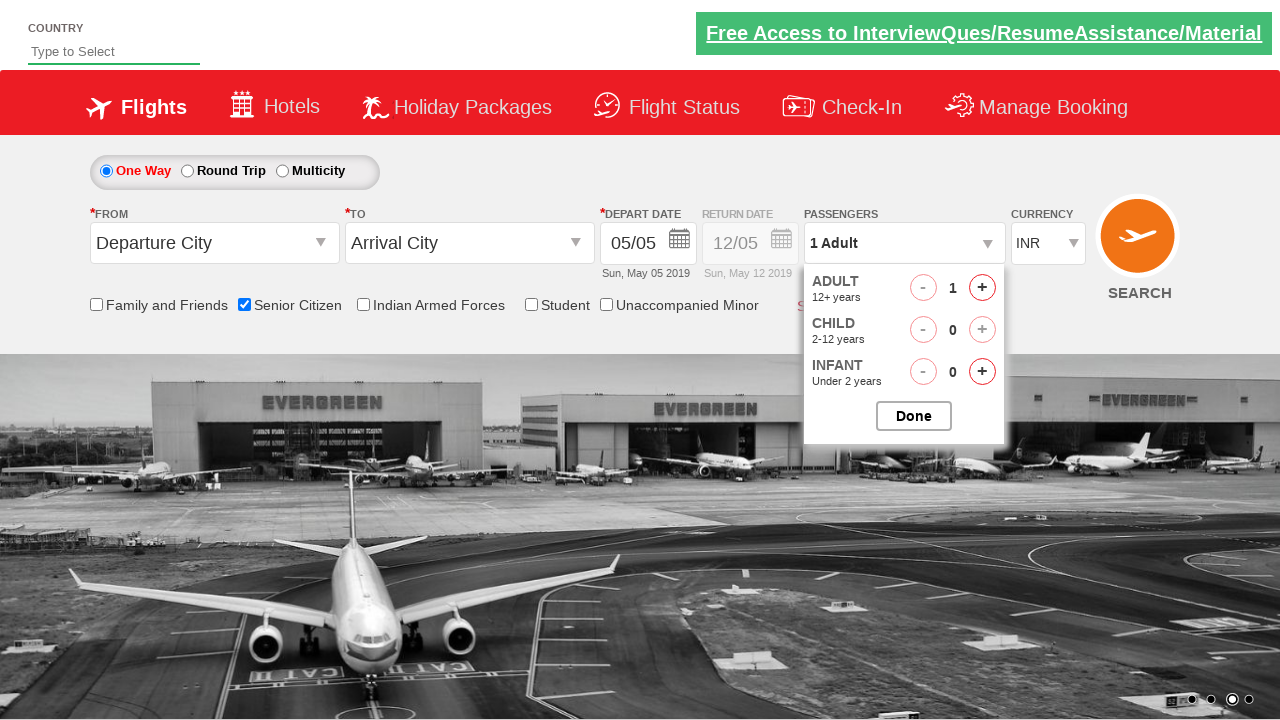

Clicked adult increment button (click 1 of 4) at (982, 288) on #hrefIncAdt
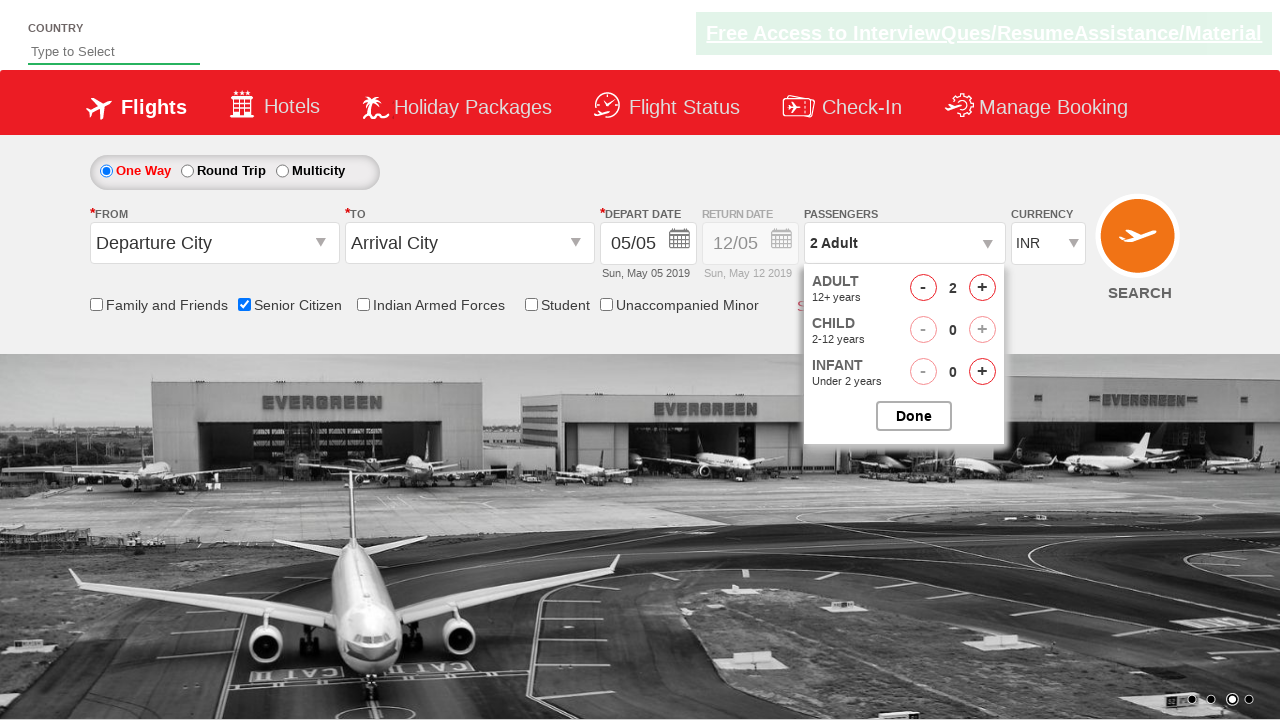

Clicked adult increment button (click 2 of 4) at (982, 288) on #hrefIncAdt
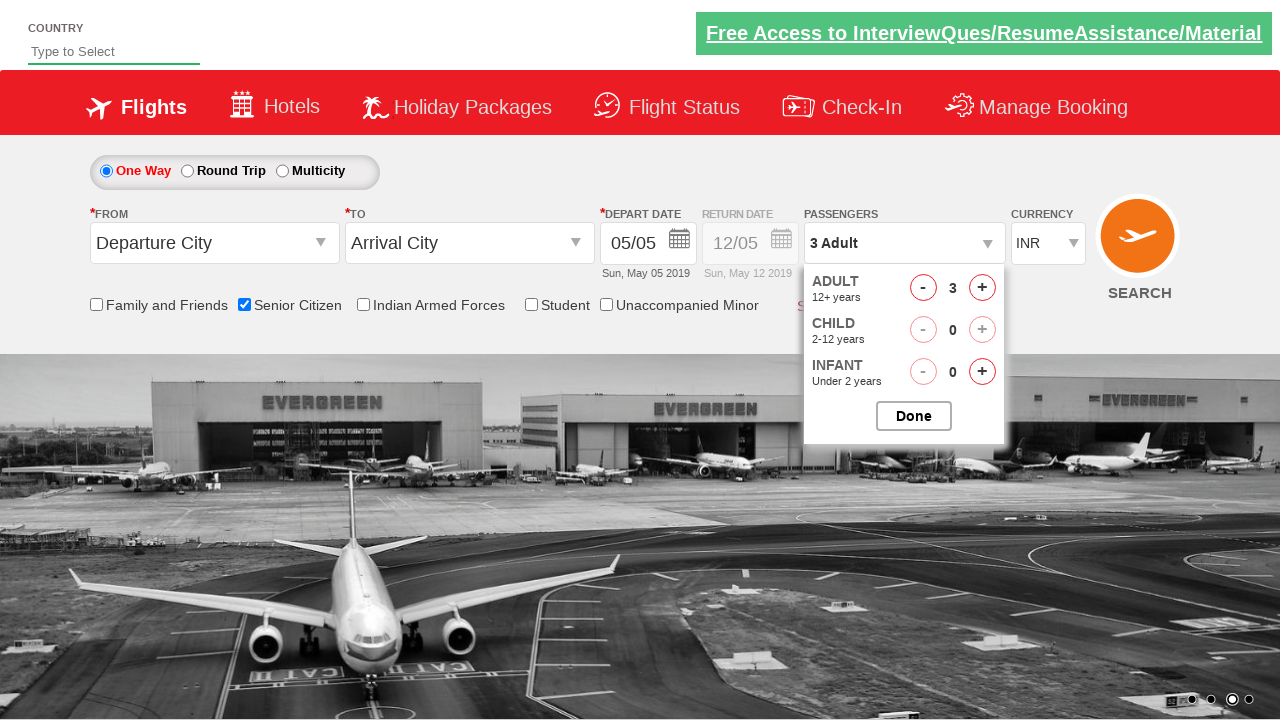

Clicked adult increment button (click 3 of 4) at (982, 288) on #hrefIncAdt
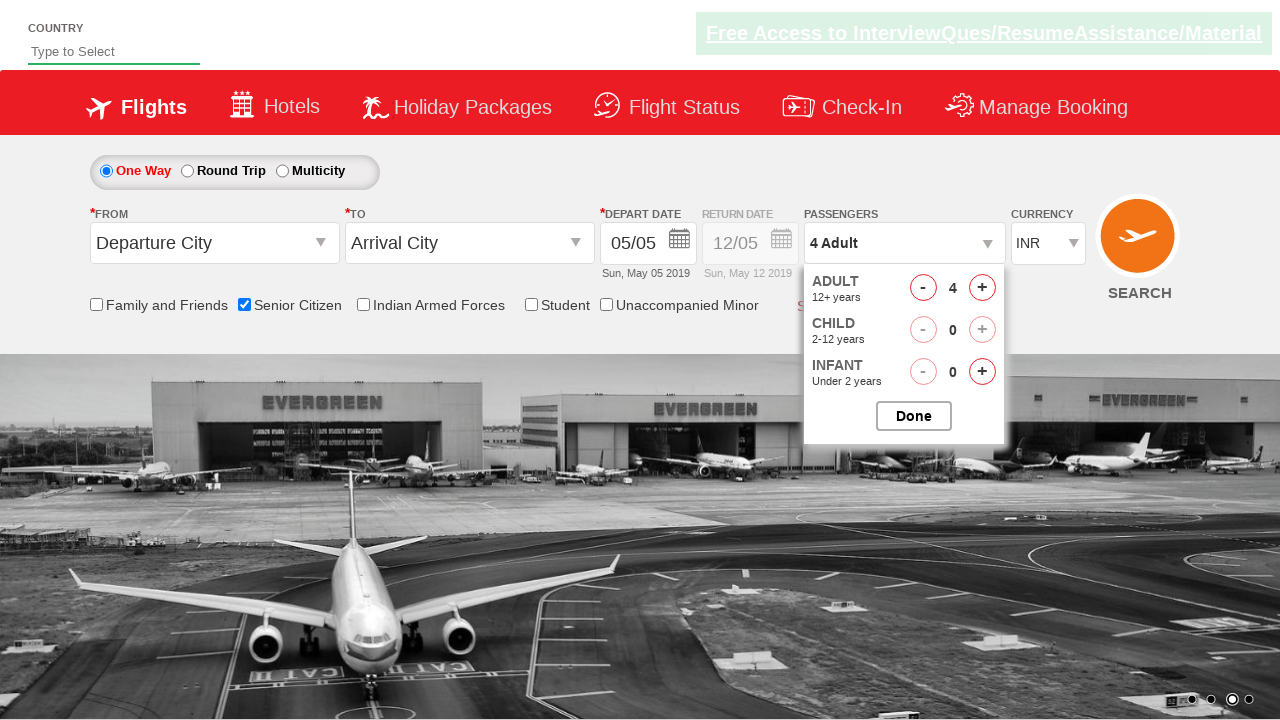

Clicked adult increment button (click 4 of 4) at (982, 288) on #hrefIncAdt
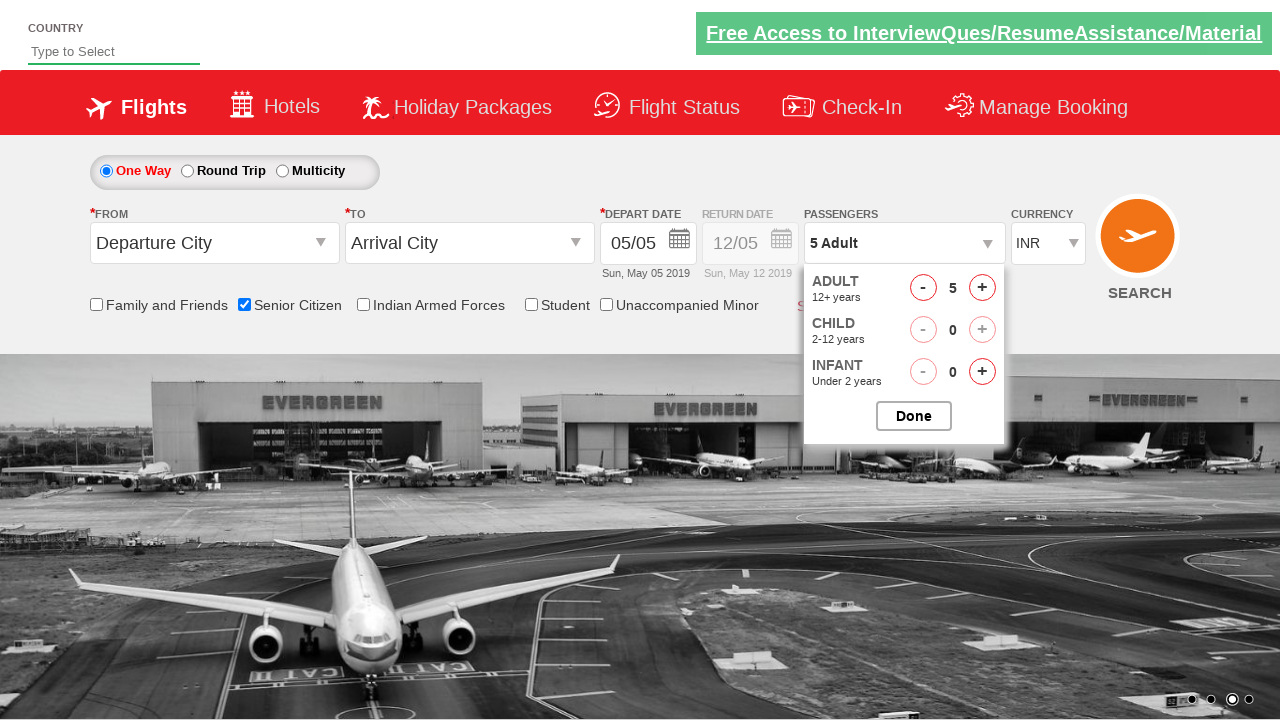

Closed passenger selection dropdown at (914, 416) on #btnclosepaxoption
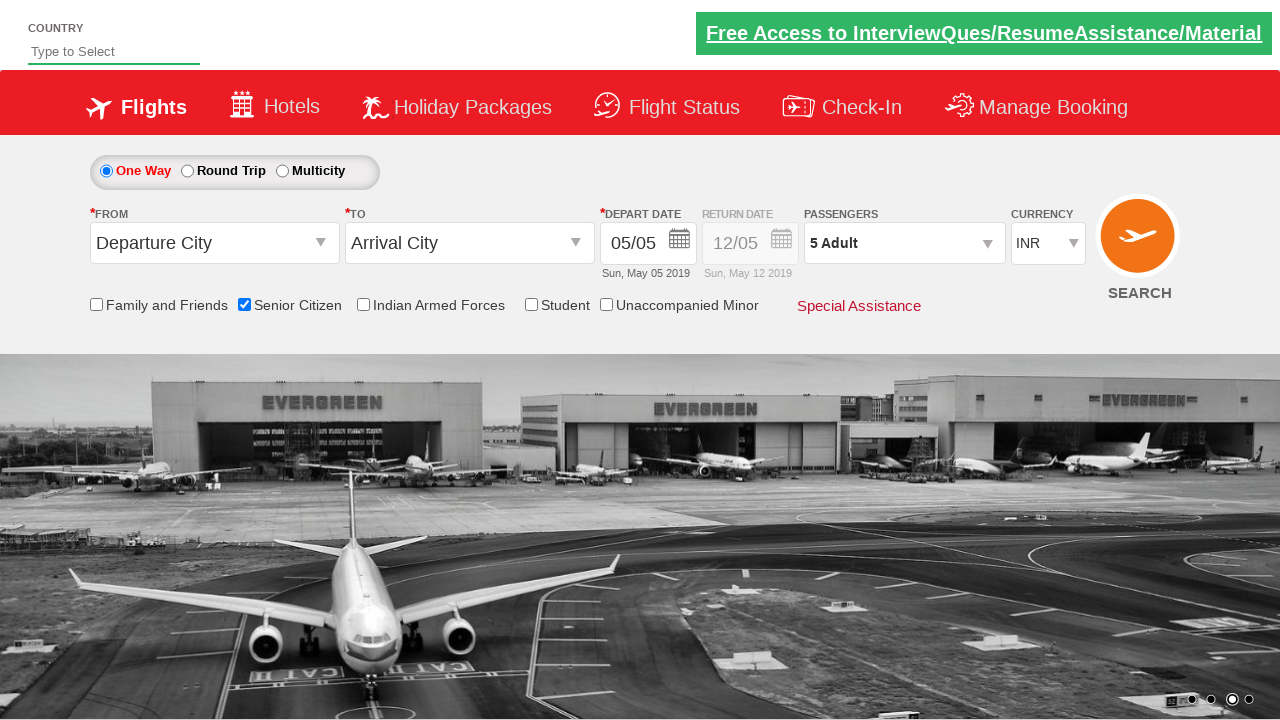

Verified passenger count displays '5 Adult'
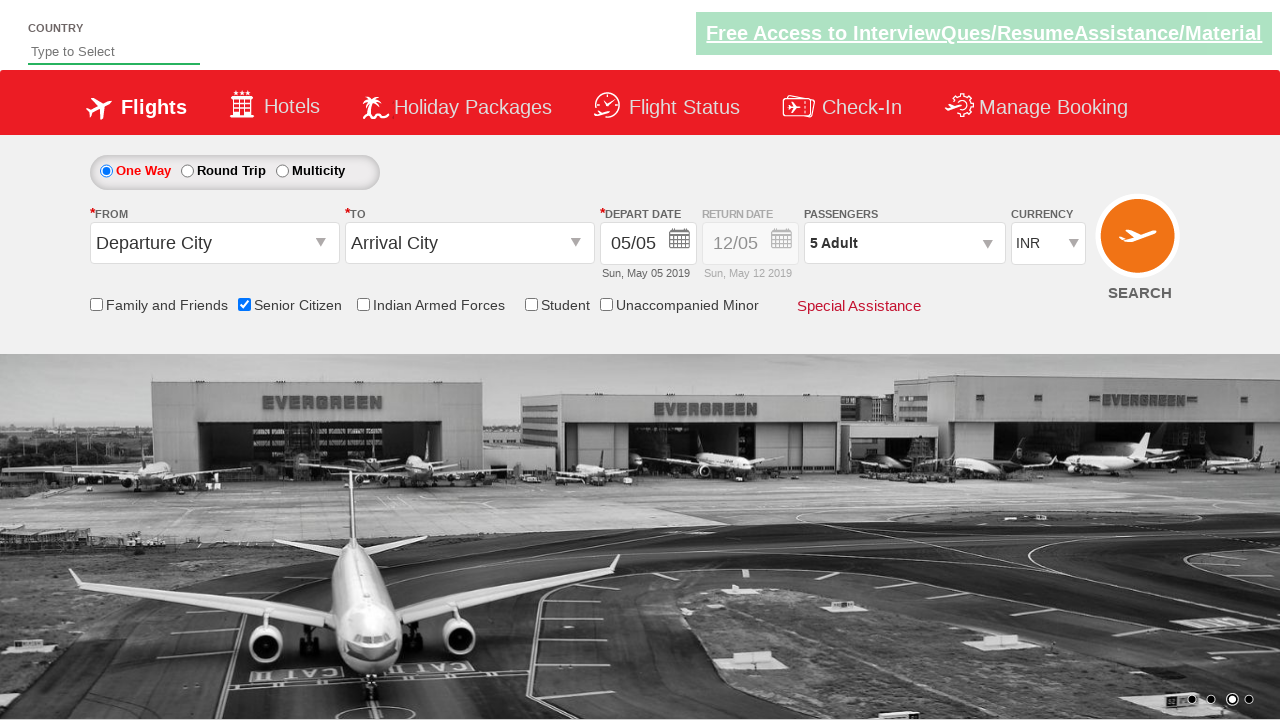

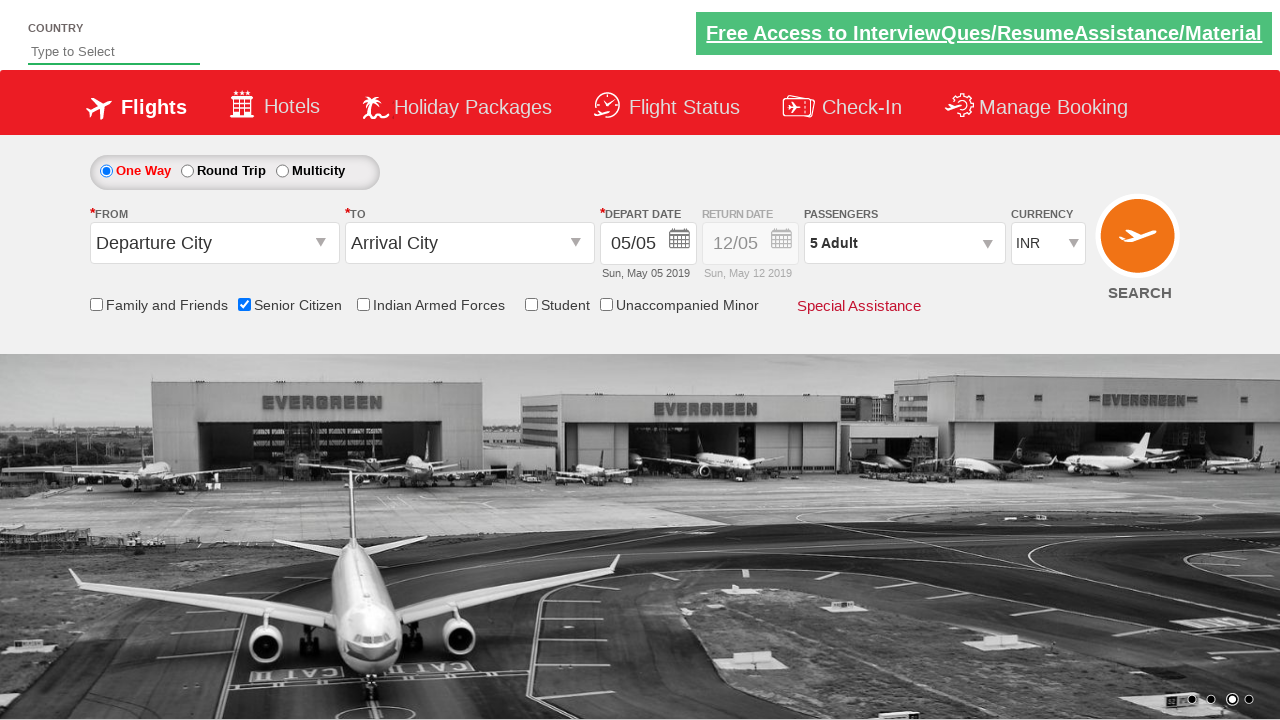